Tests the AJIO website by searching for bags, filtering by Men's Fashion Bags category, and verifying the product listings are displayed correctly

Starting URL: https://www.ajio.com/

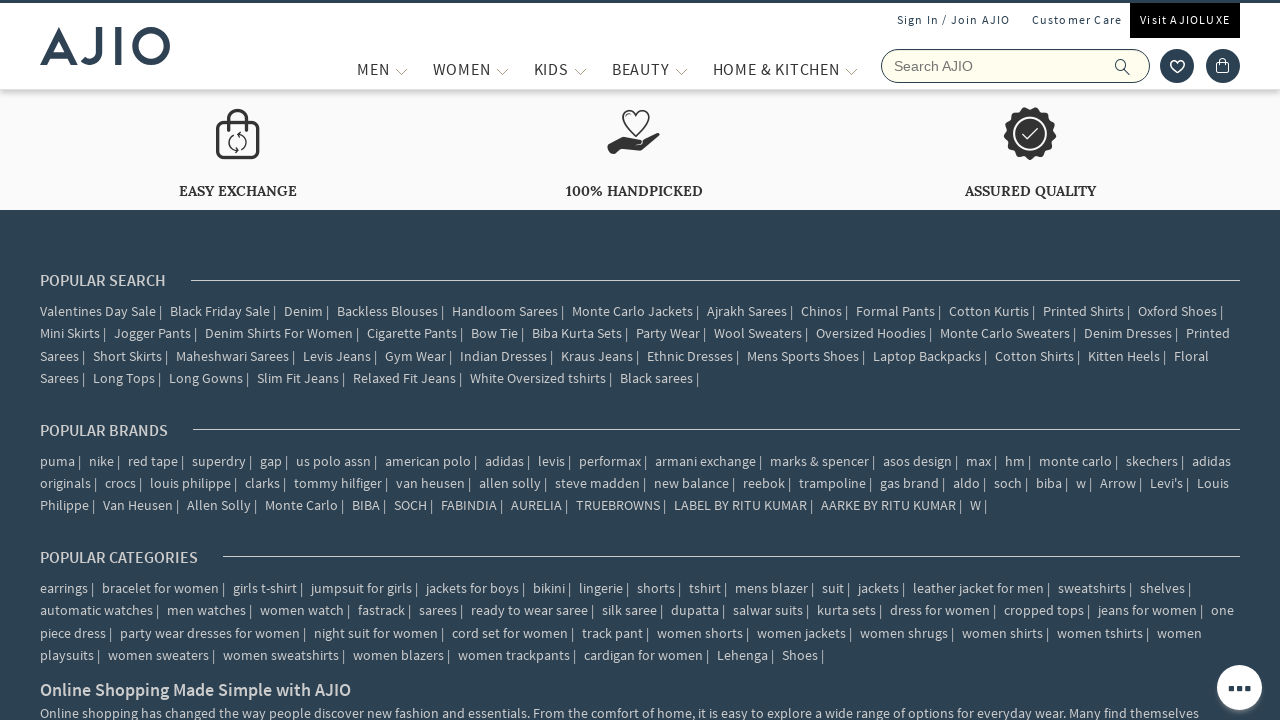

Filled search field with 'bags' on input[name='searchVal']
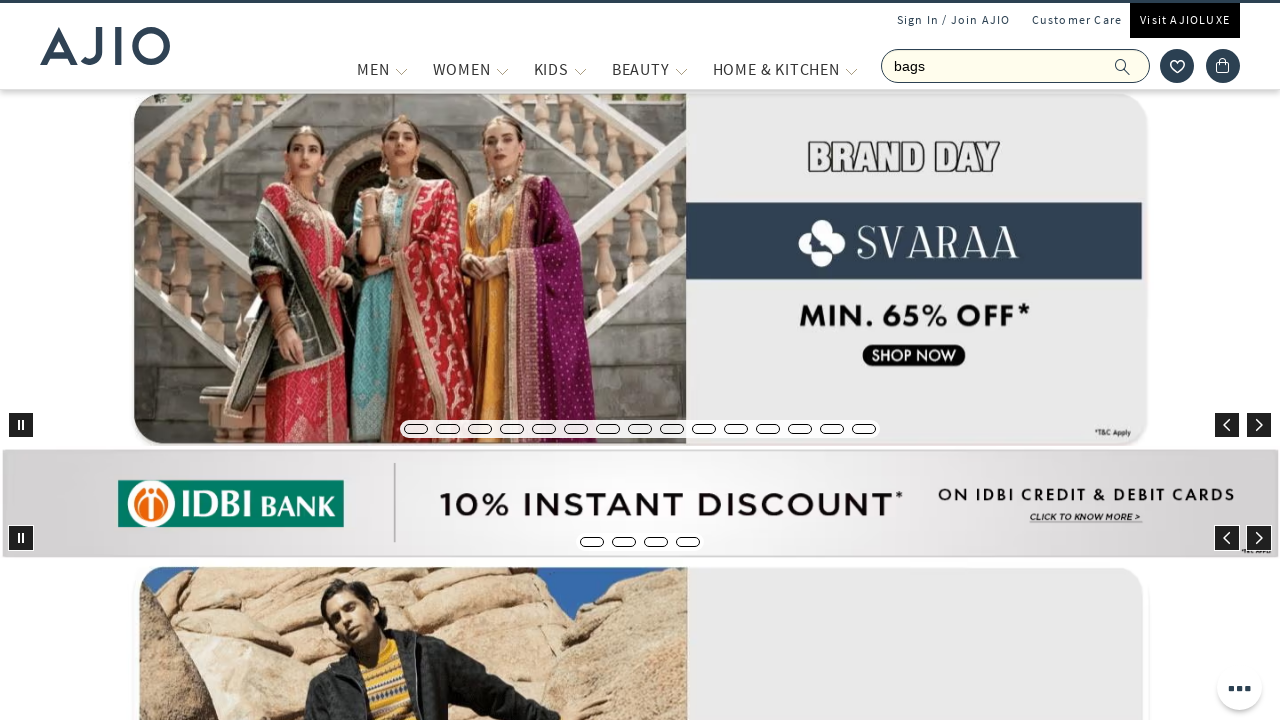

Pressed Enter to search for bags on input[name='searchVal']
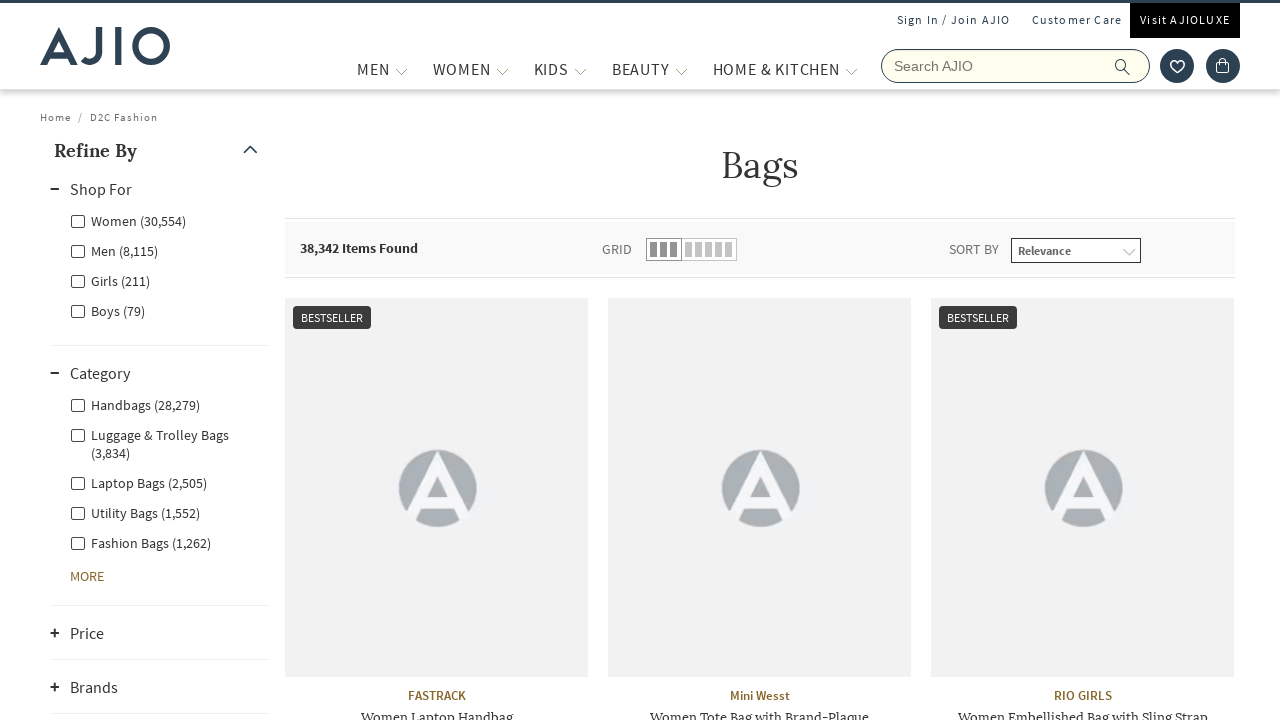

Men's Fashion Bags filter became visible
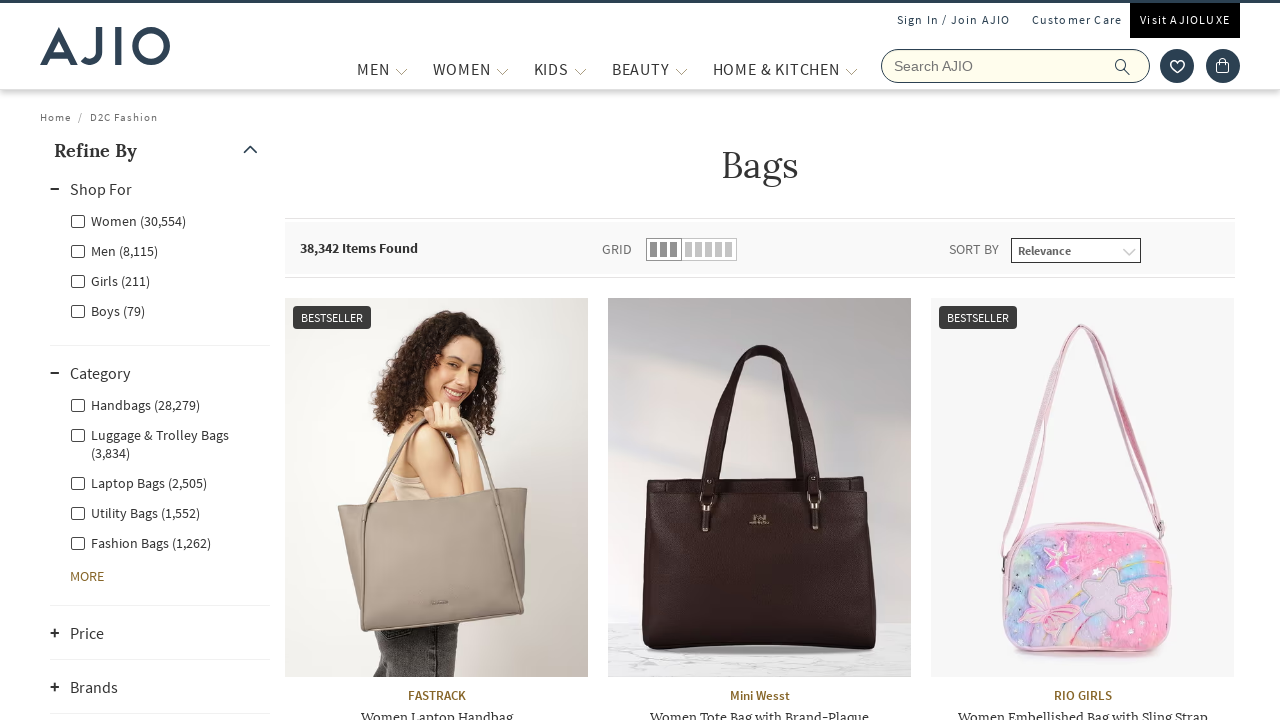

Clicked on Men's Fashion Bags filter at (140, 542) on xpath=//input[@id='Men - Fashion Bags']/following::label[1]
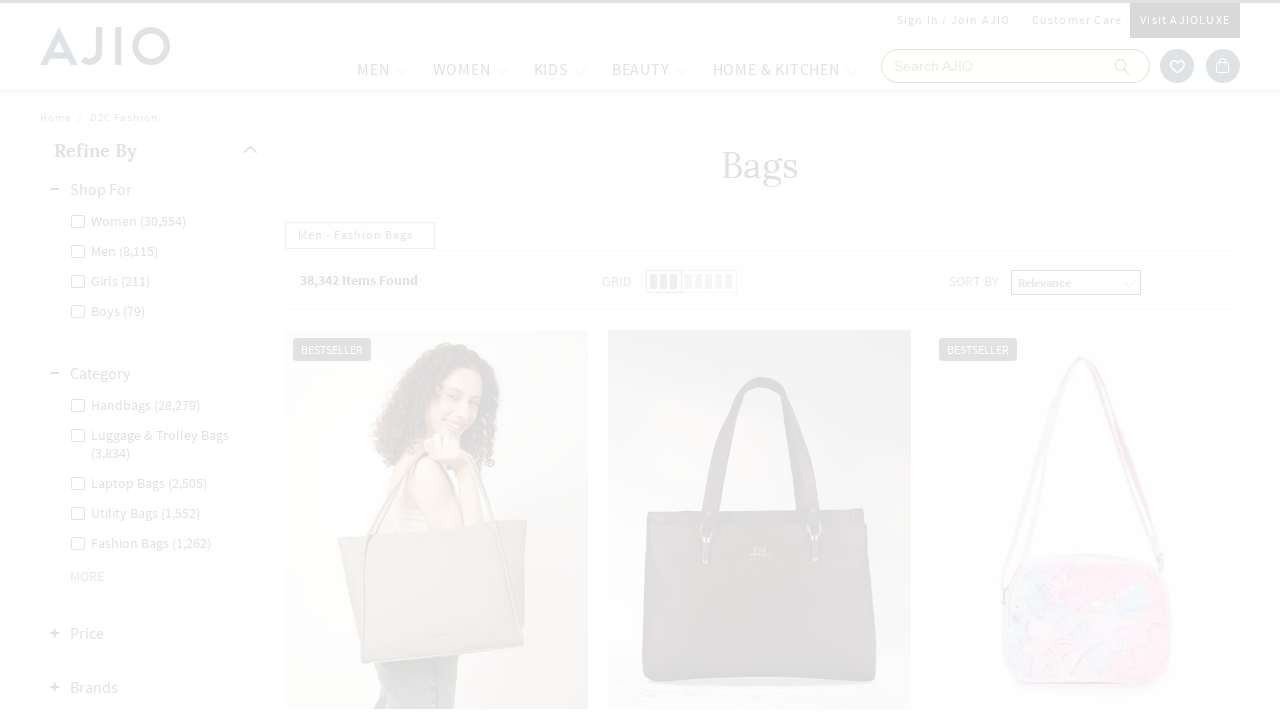

Waited 3 seconds for filtered results to load
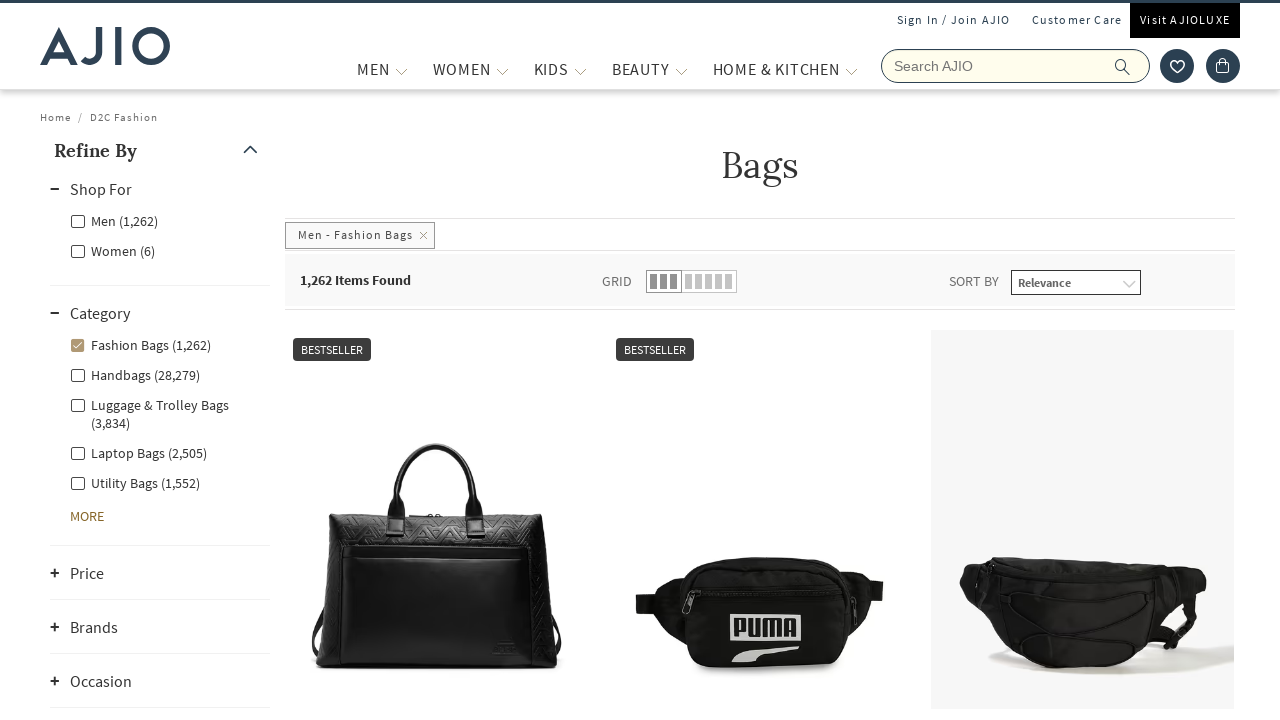

Items count element is displayed
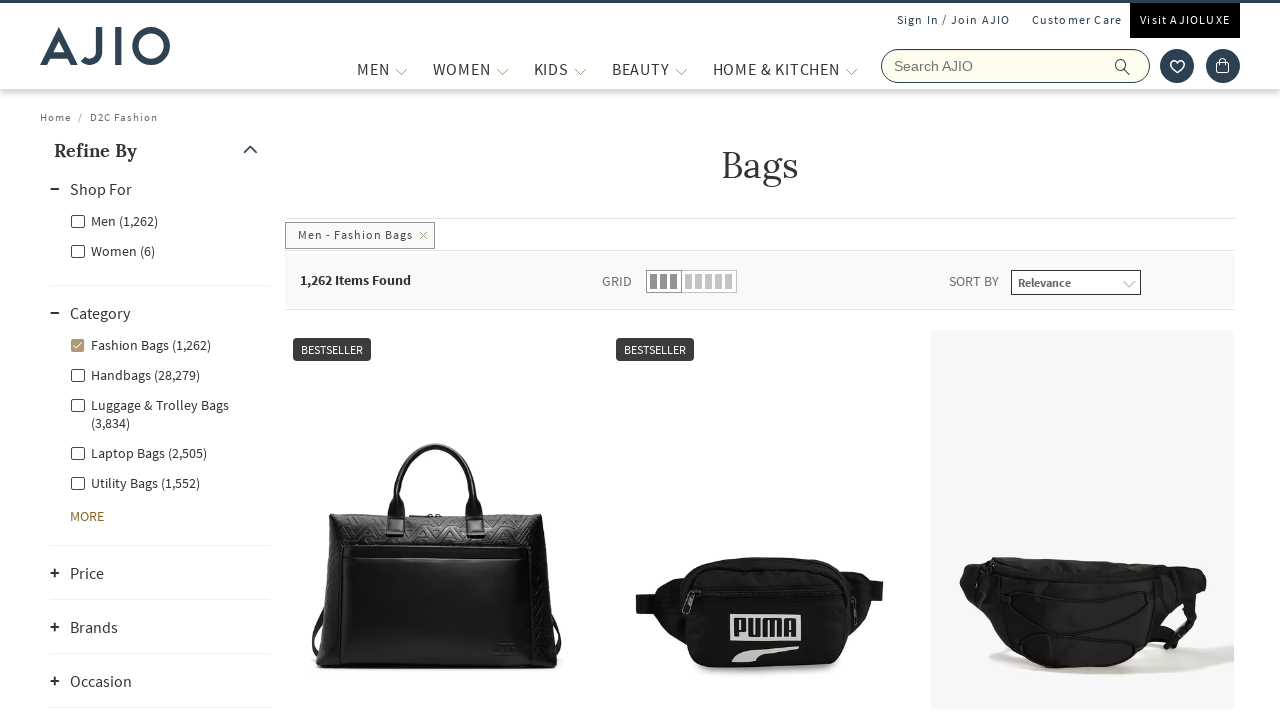

Product content holder element is displayed
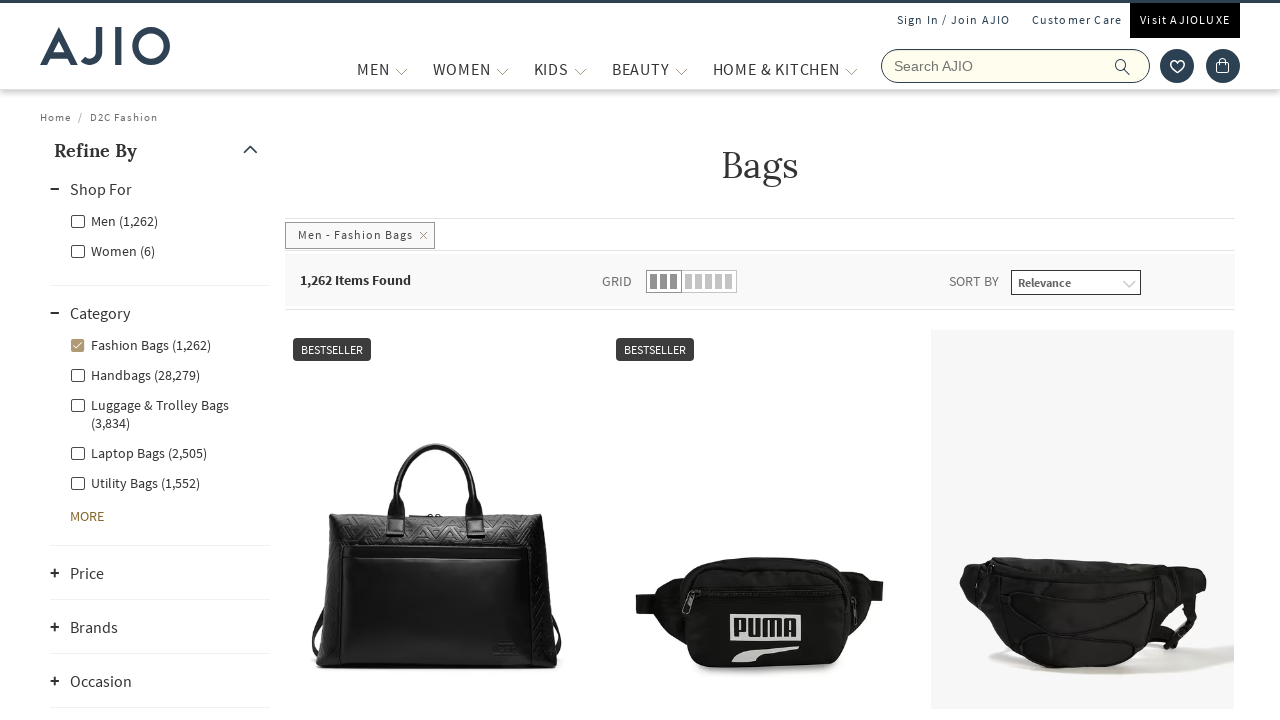

Product brand element is displayed
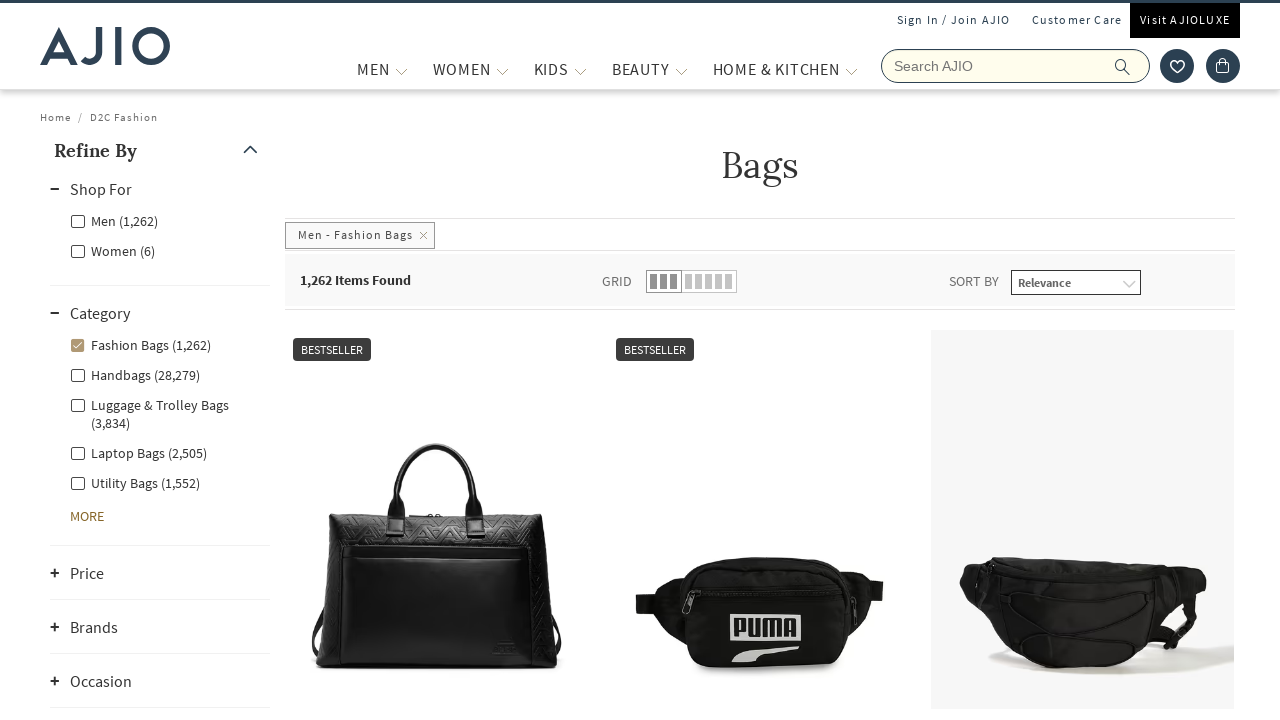

Product name element is displayed
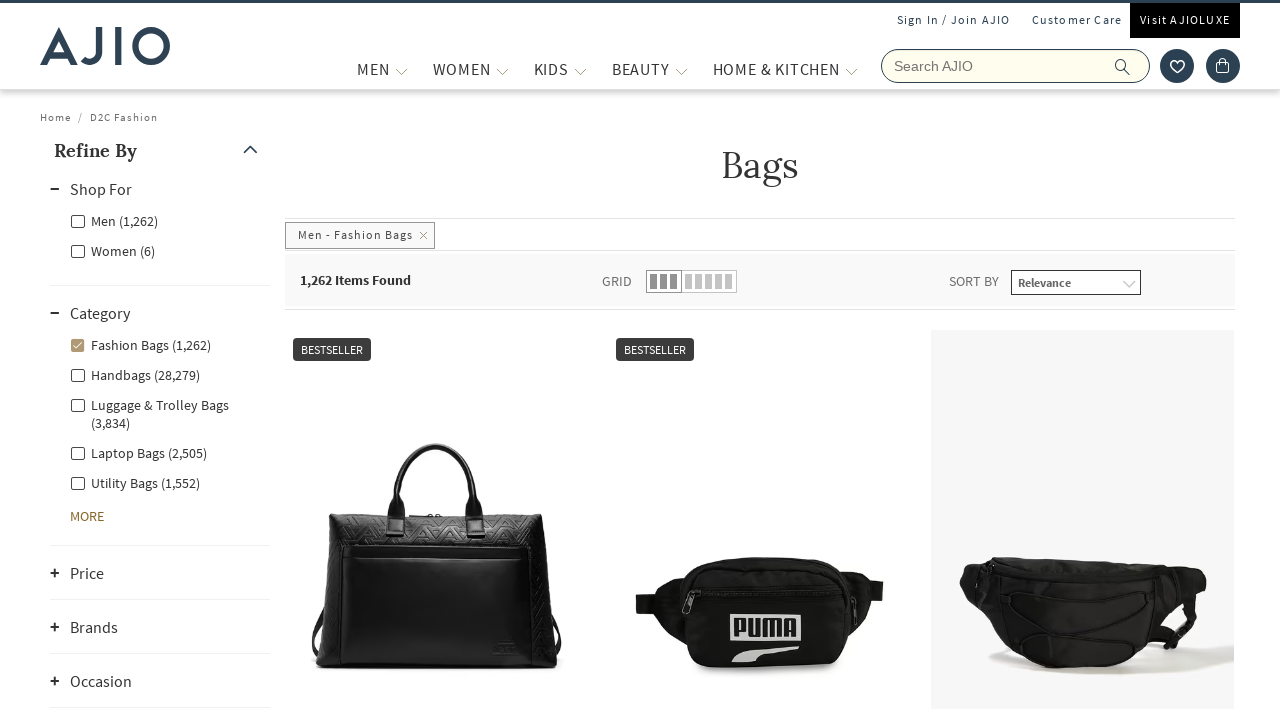

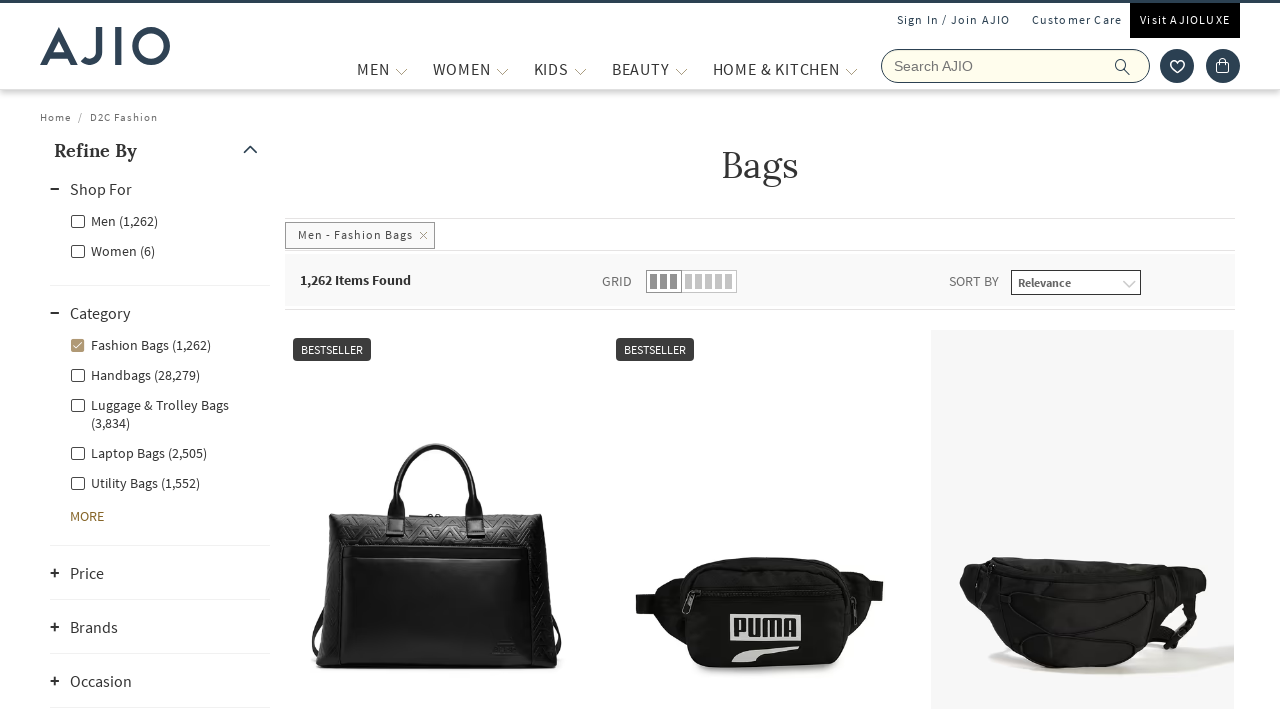